Tests a practice form submission by filling in user details (name, email, password, gender, date of birth) and clicking the submit button on a Selenium training website.

Starting URL: https://rahulshettyacademy.com/angularpractice/

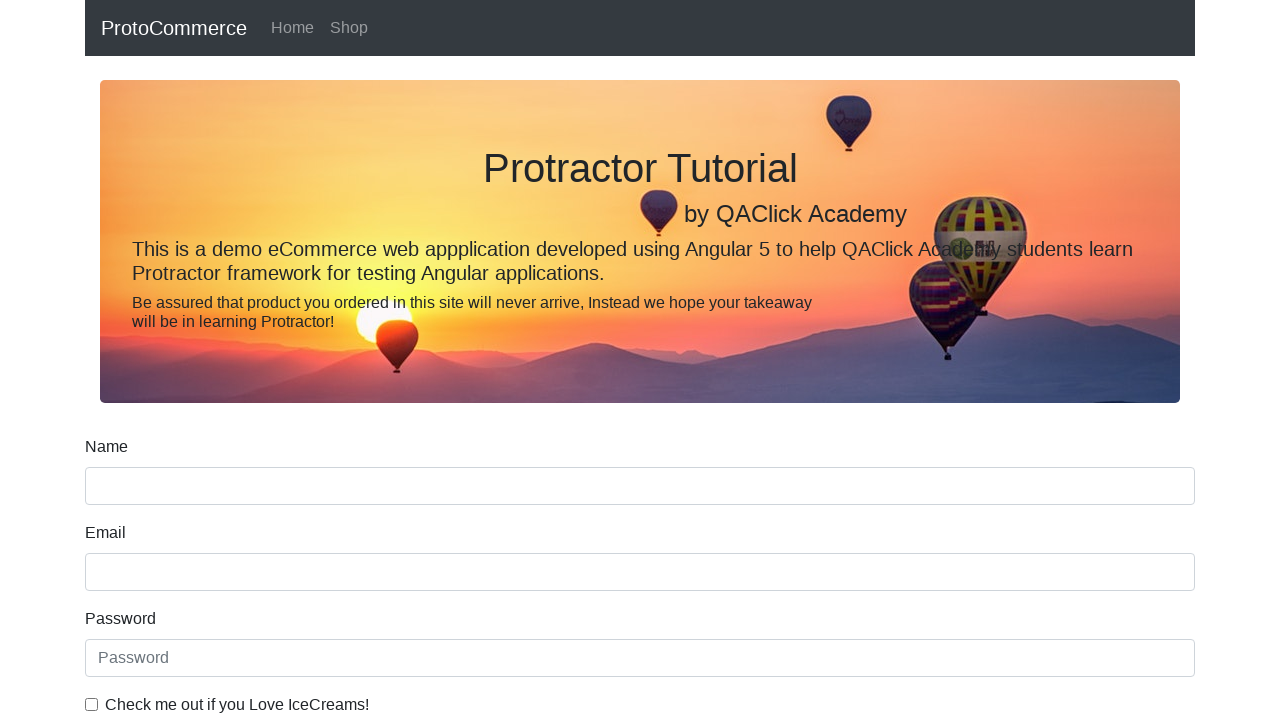

Filled name field with 'John Smith' on input[name='name']
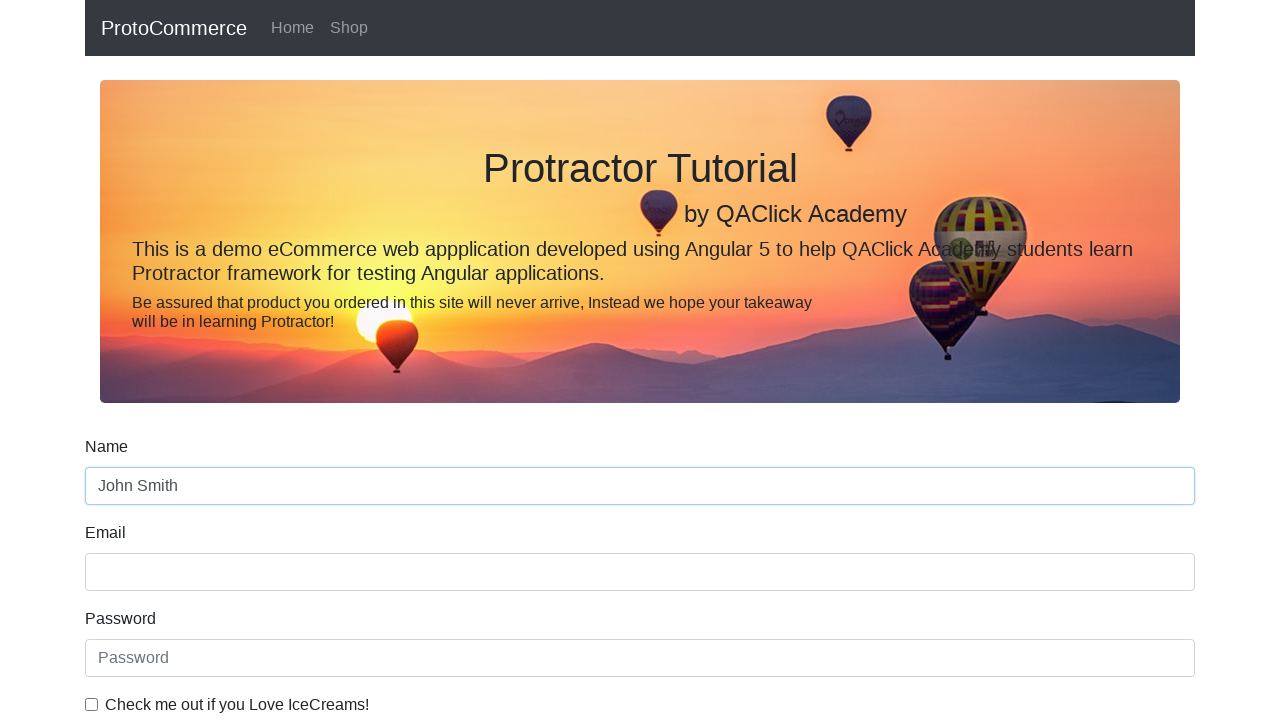

Filled email field with 'johnsmith@example.com' on input[name='email']
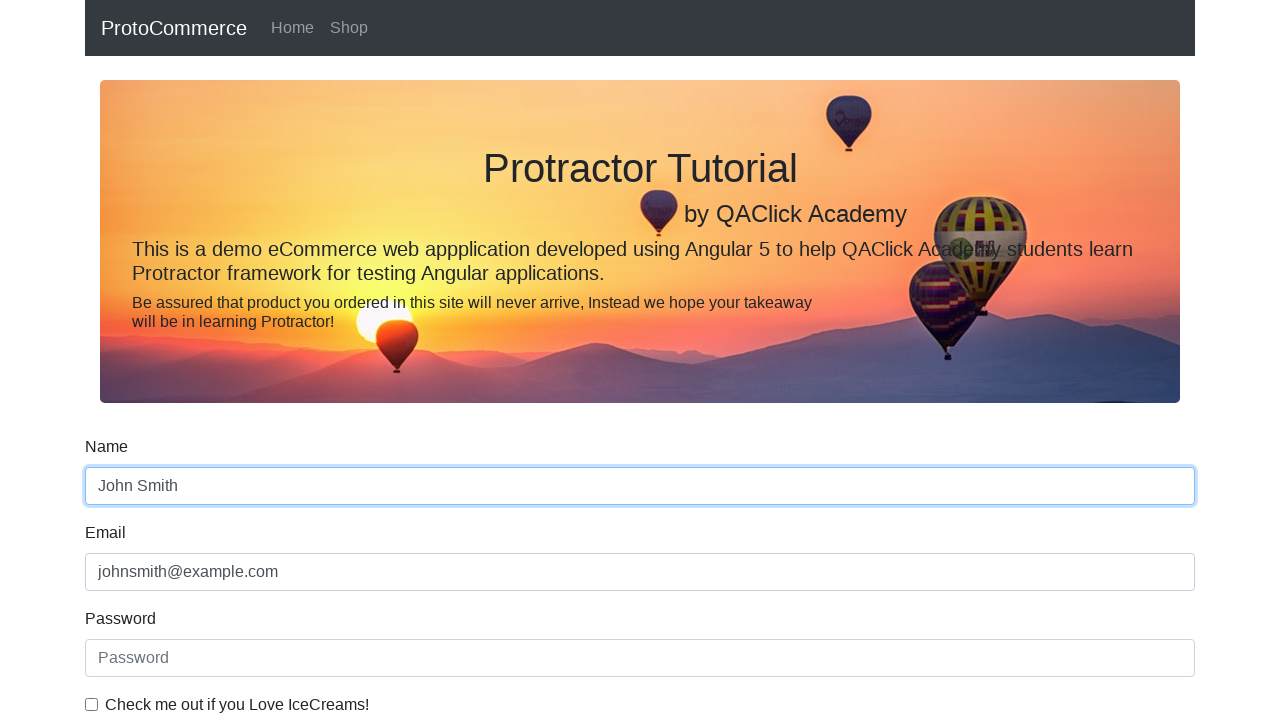

Filled password field with 'TestPass123!' on input#exampleInputPassword1
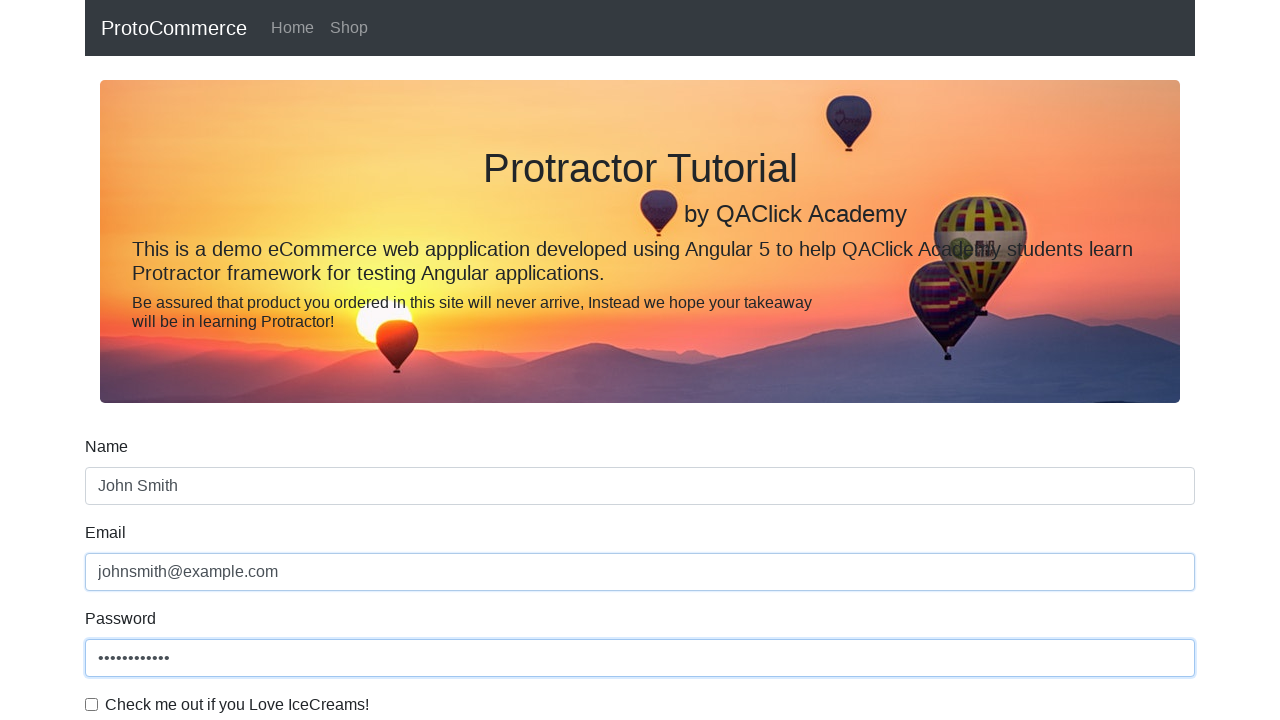

Selected 'Male' from gender dropdown on select#exampleFormControlSelect1
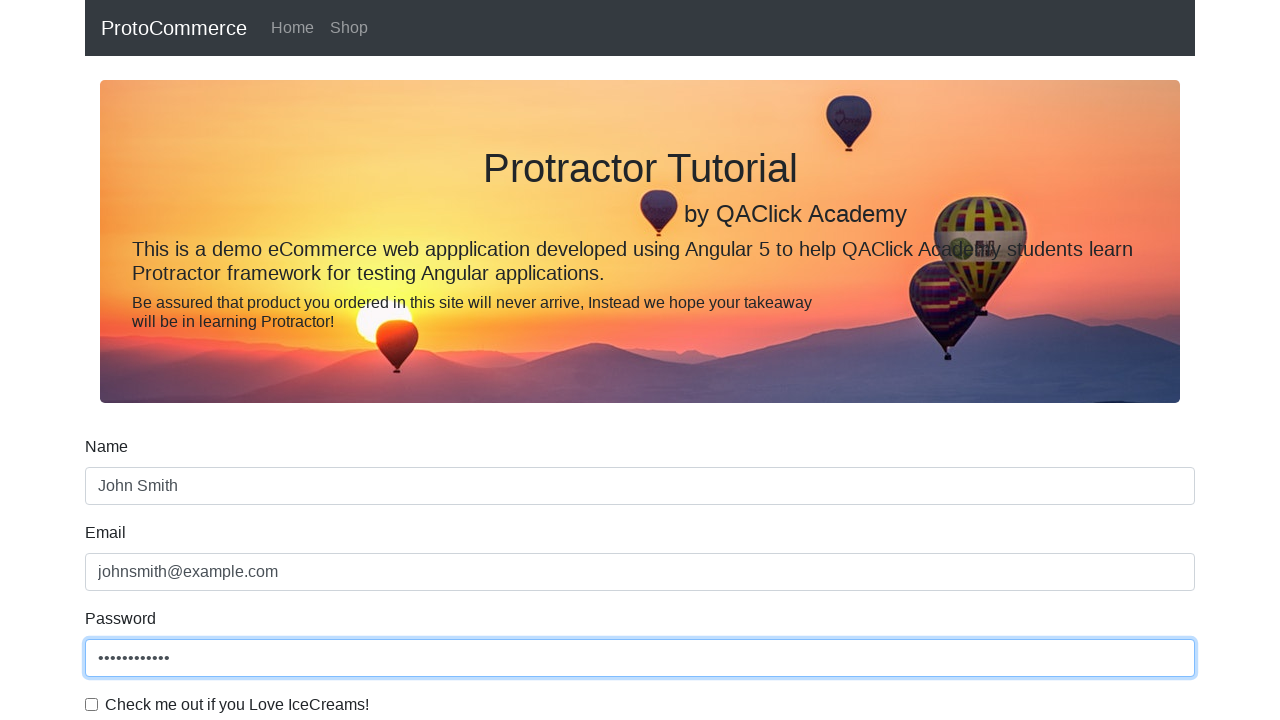

Filled date of birth field with '1990-05-15' on input[name='bday']
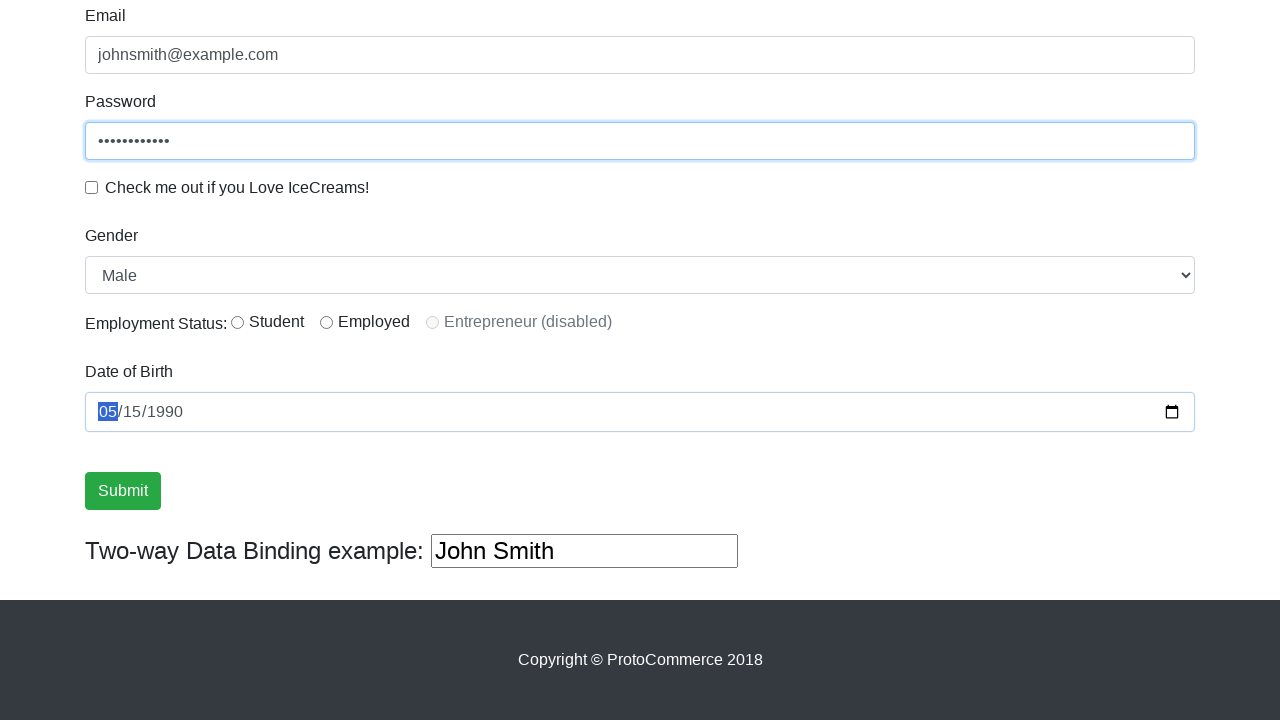

Clicked submit button to submit form at (123, 491) on input[type='submit']
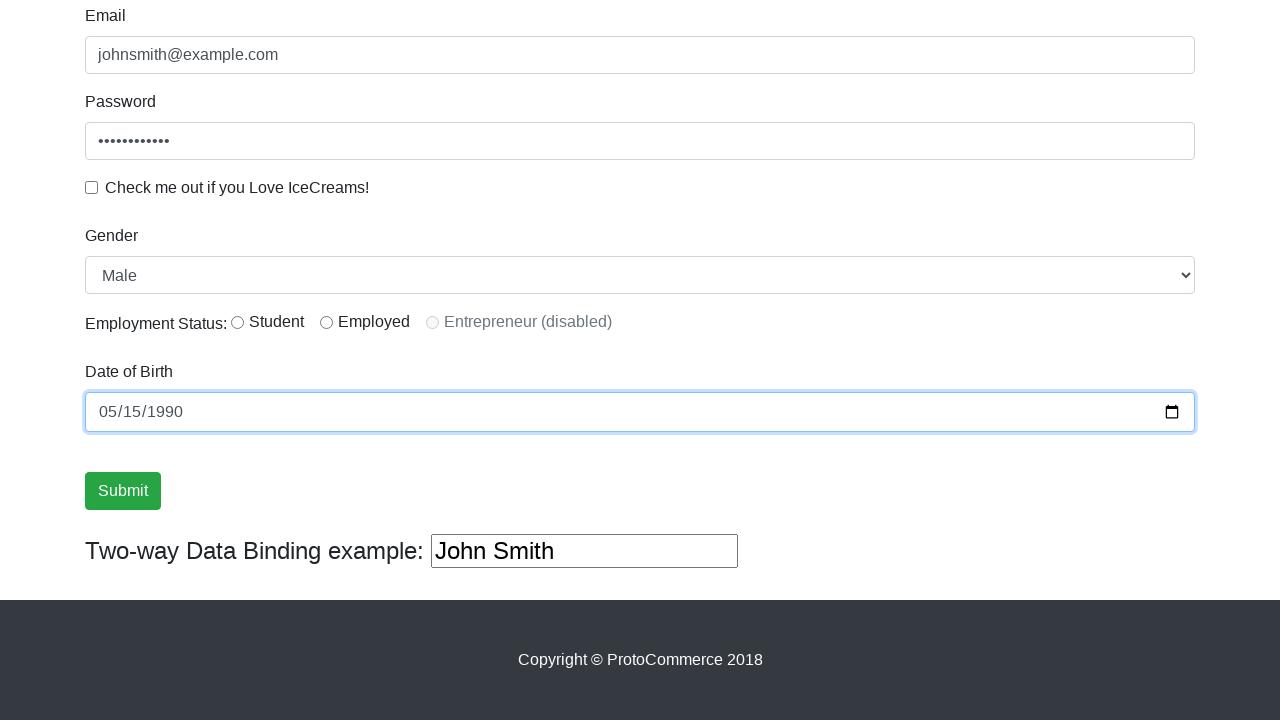

Waited 2 seconds for form submission to process
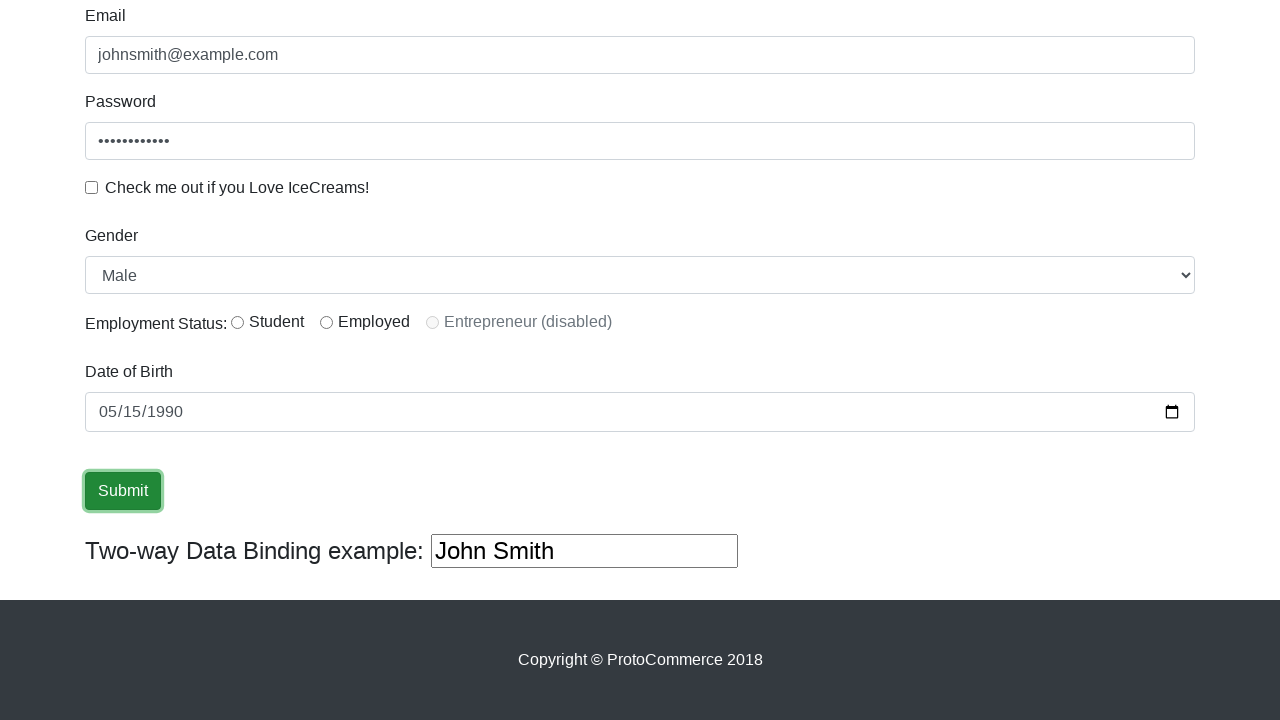

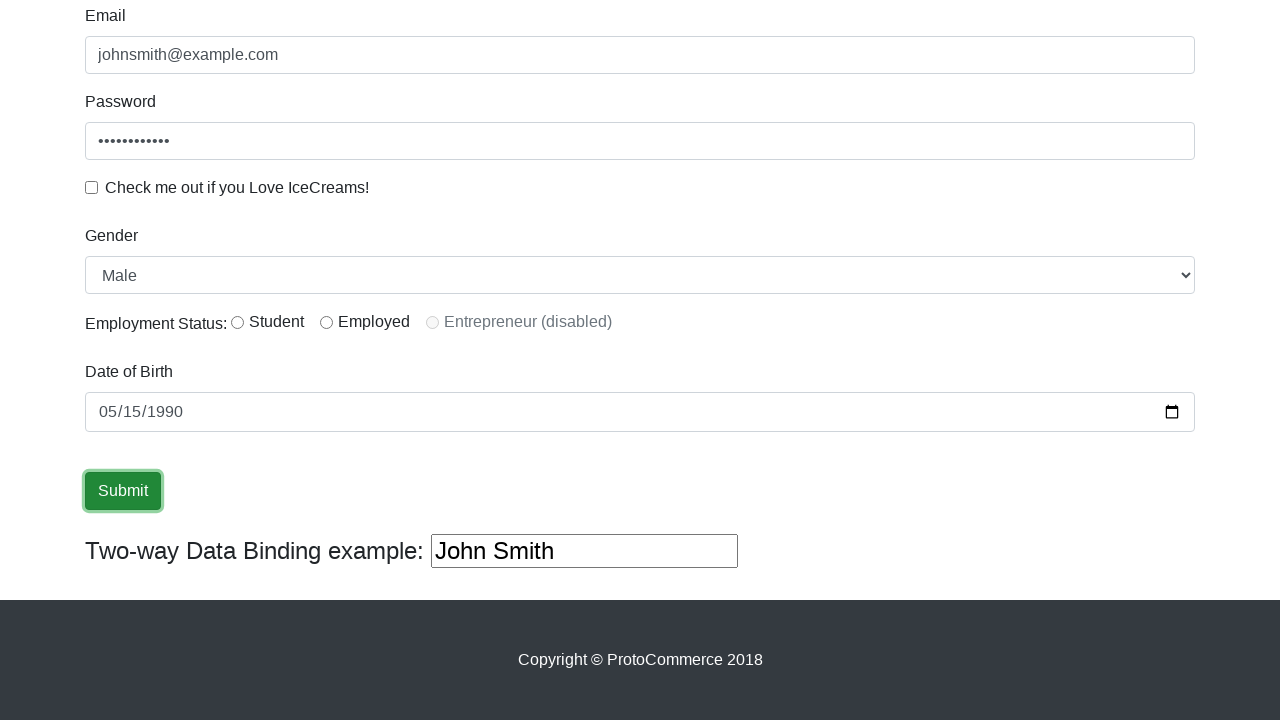